Tests creating a new employee entry in a DataTables editor by filling all fields (name, position, office, extension, start date, salary), clicking create, then searching to verify the entry was added correctly.

Starting URL: https://editor.datatables.net/

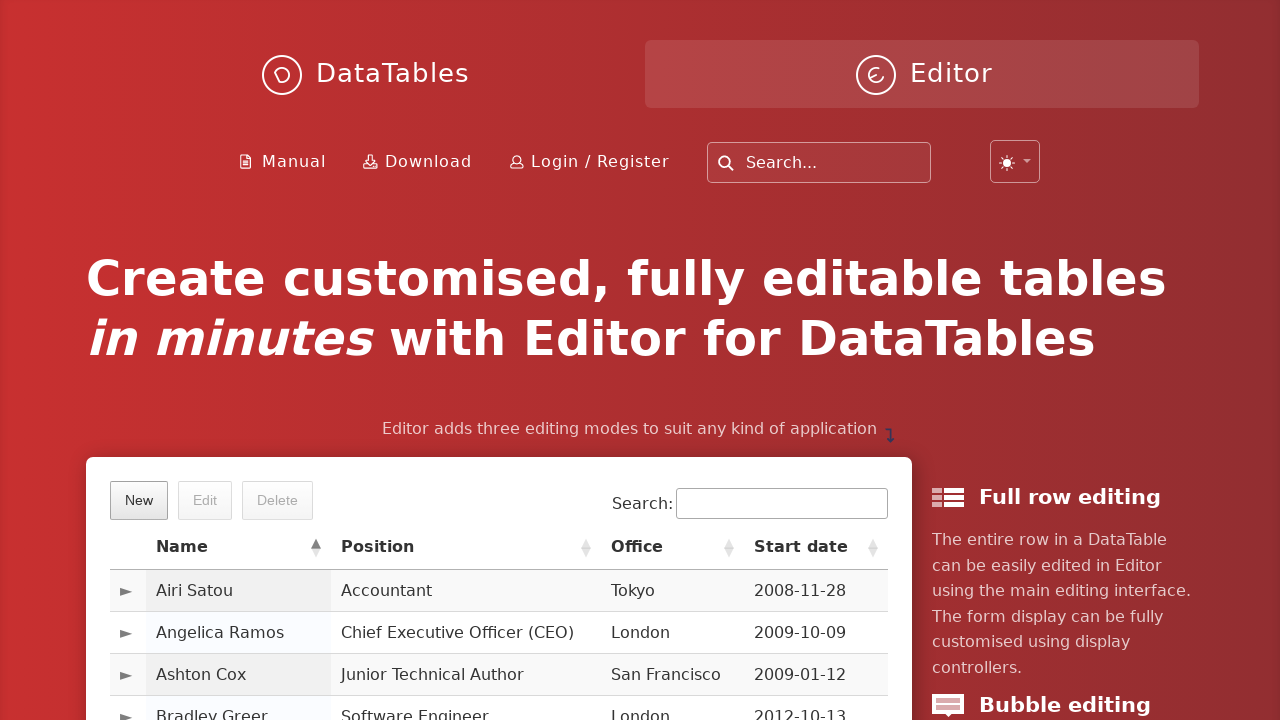

Clicked 'New' button to create employee entry at (139, 500) on text=New
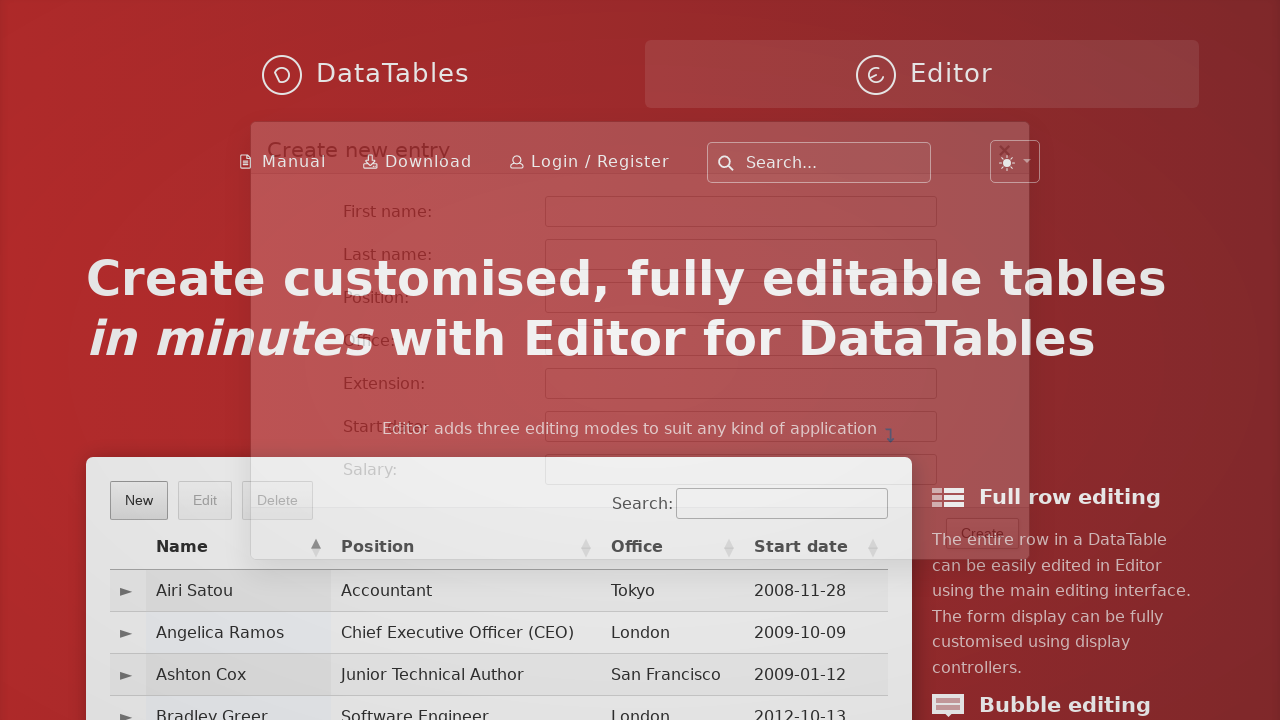

Waited 1000ms for form to load
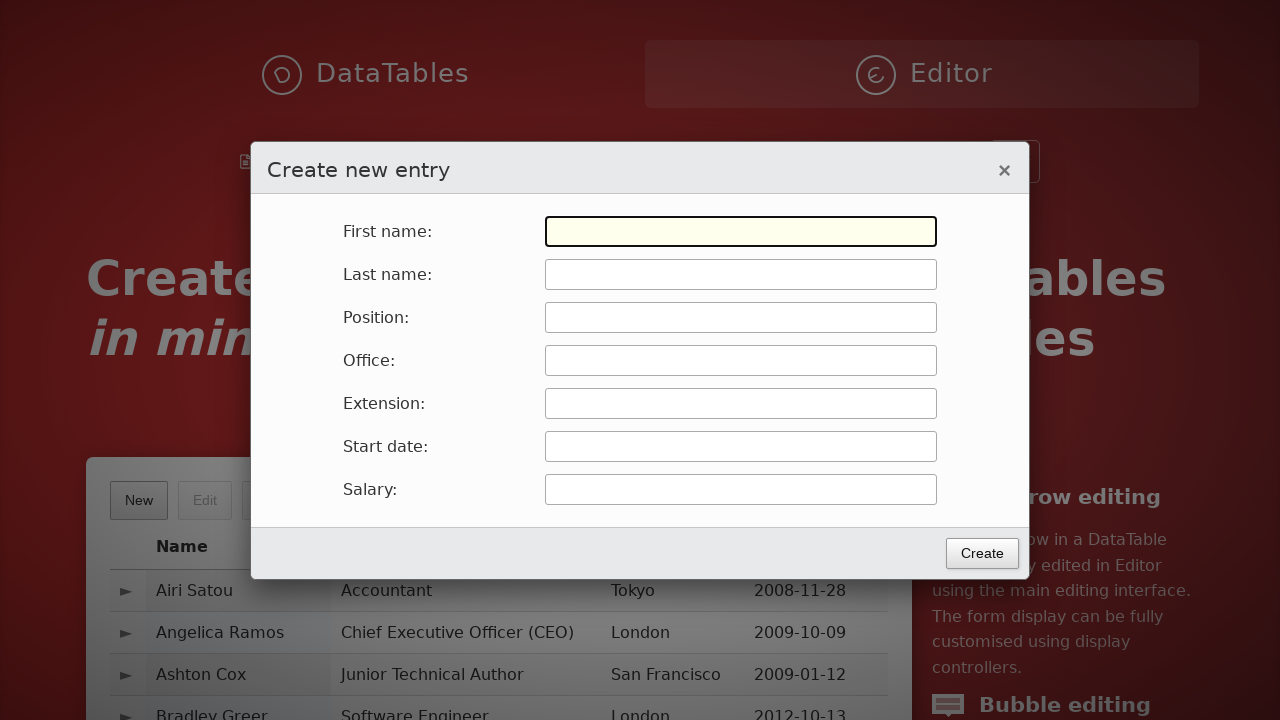

Filled first name field with 'Bob' on input[name='first_name'], #DTE_Field_first_name
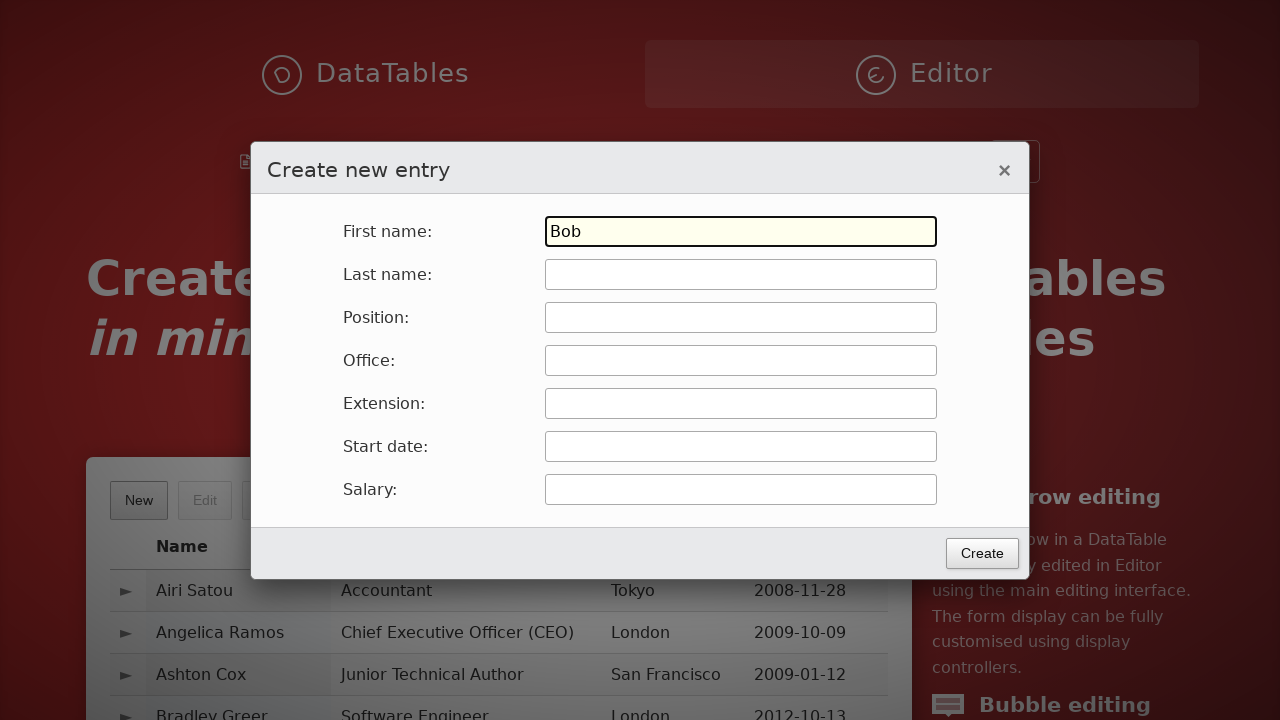

Filled last name field with 'Smith' on input[name='last_name'], #DTE_Field_last_name
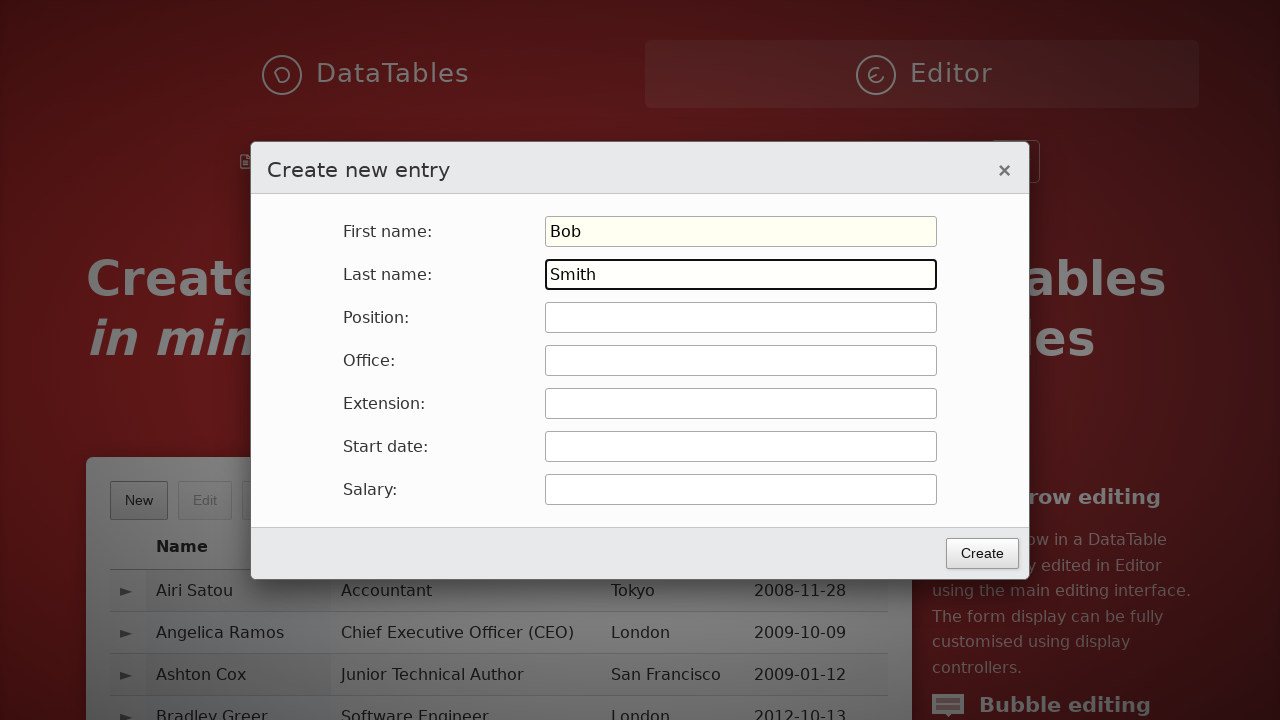

Filled position field with 'SDET' on input[name='position'], #DTE_Field_position
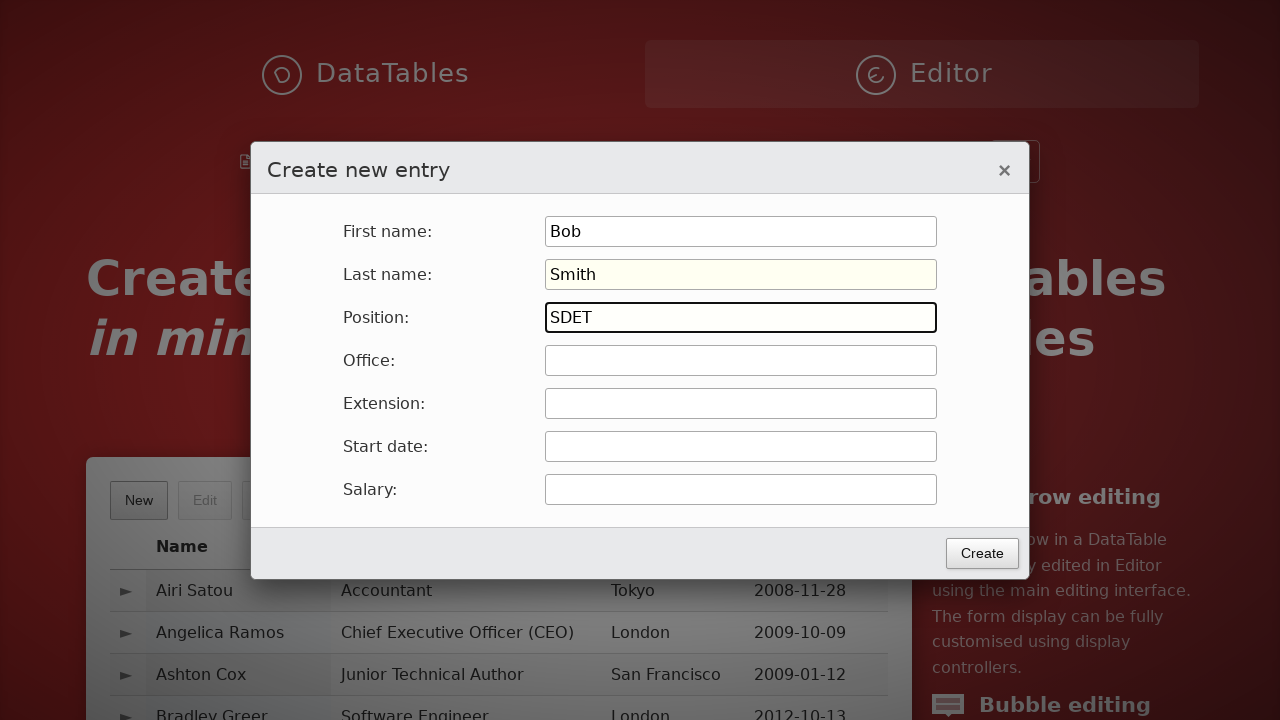

Filled office field with 'Sydney' on input[name='office'], #DTE_Field_office
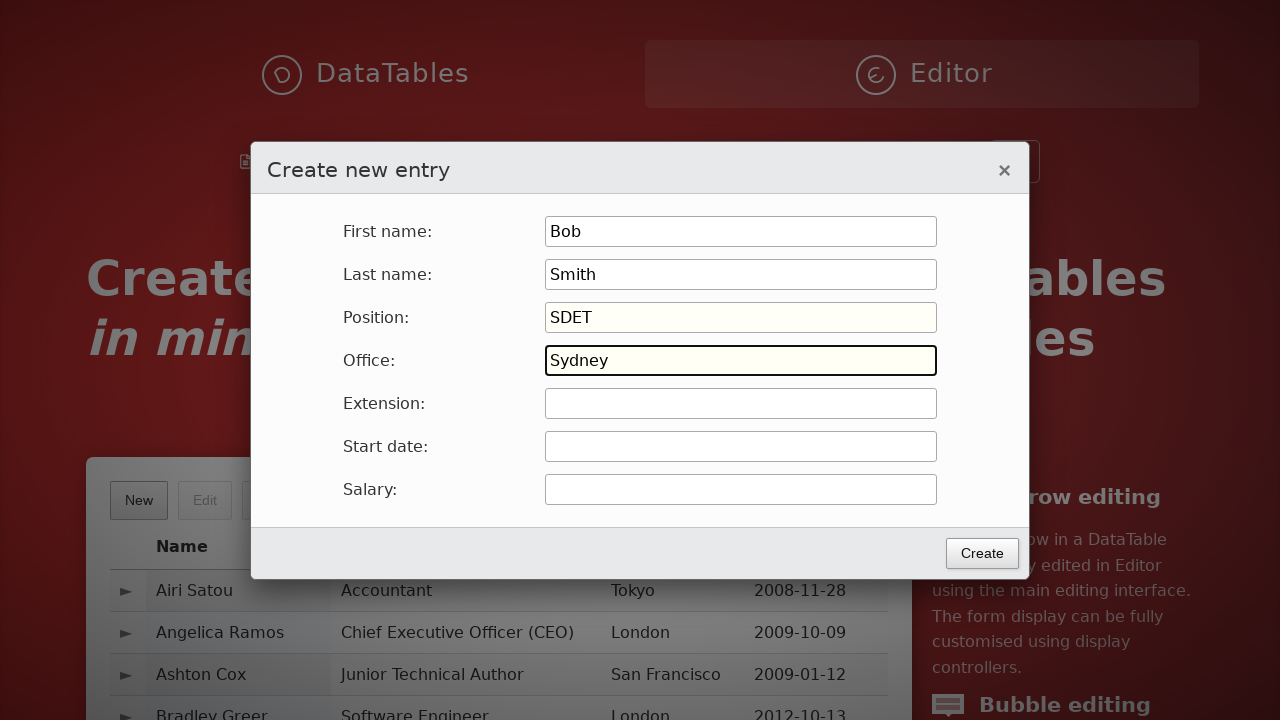

Filled extension field with '4521' on input[name='extn'], #DTE_Field_extn
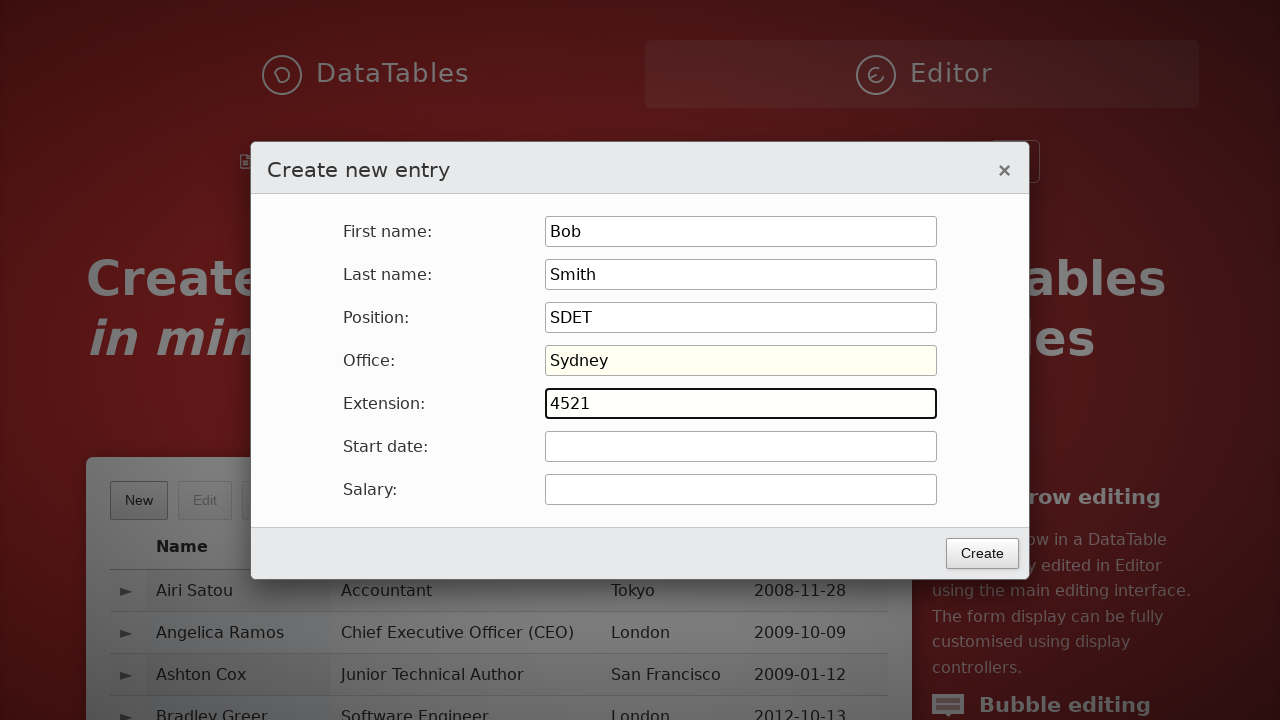

Filled start date field with '2025-01-01' on input[name='start_date'], #DTE_Field_start_date
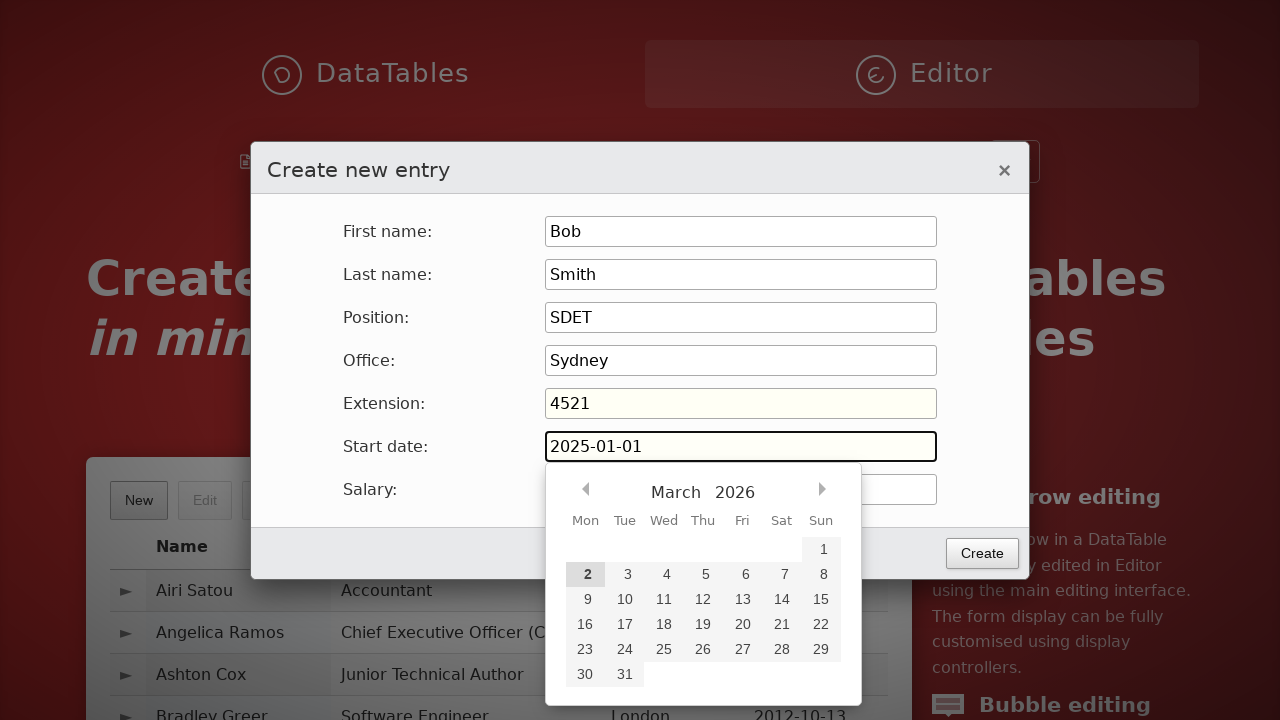

Filled salary field with '95000' on input[name='salary'], #DTE_Field_salary
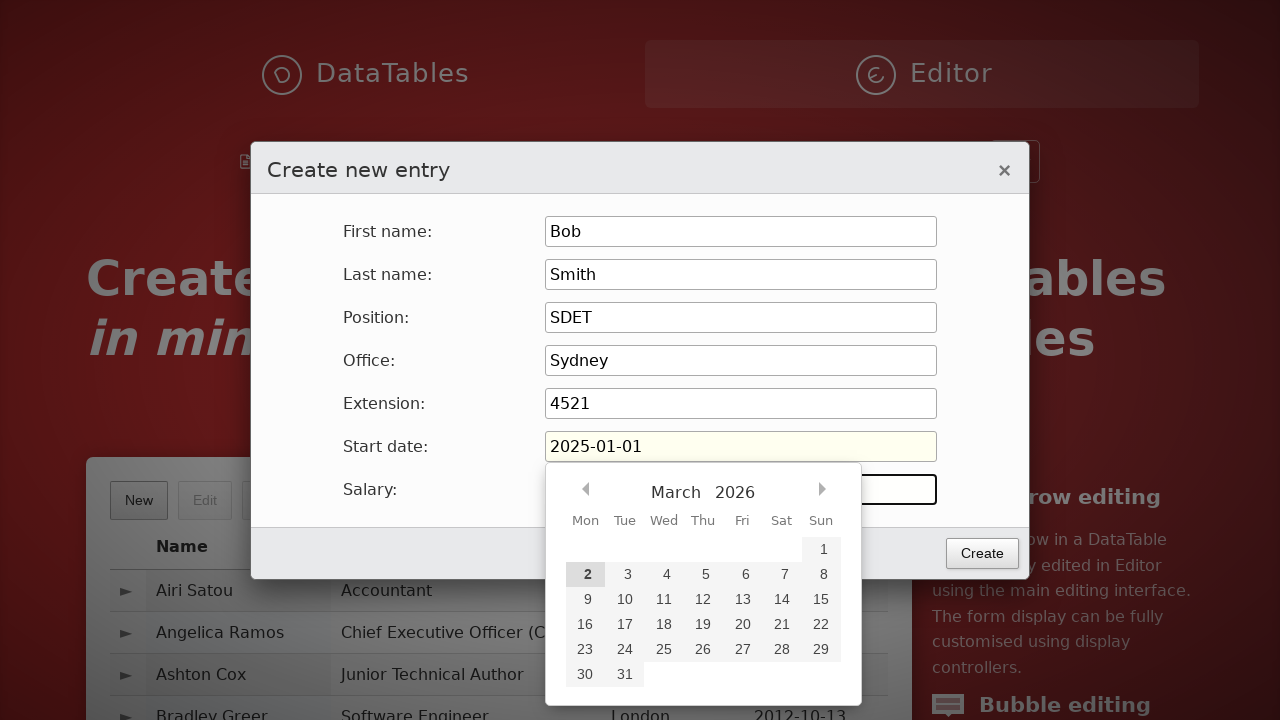

Clicked 'Create' button to submit employee entry at (982, 553) on button:has-text('Create')
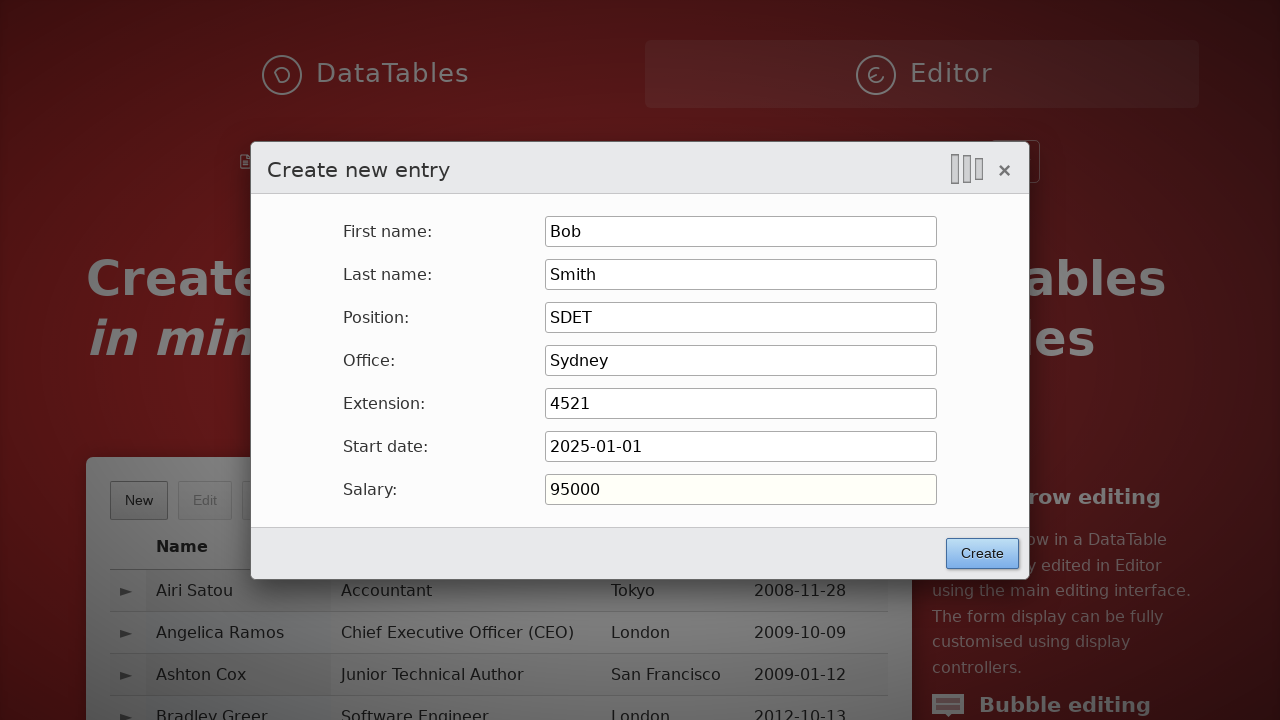

Waited 1000ms for employee entry to be created
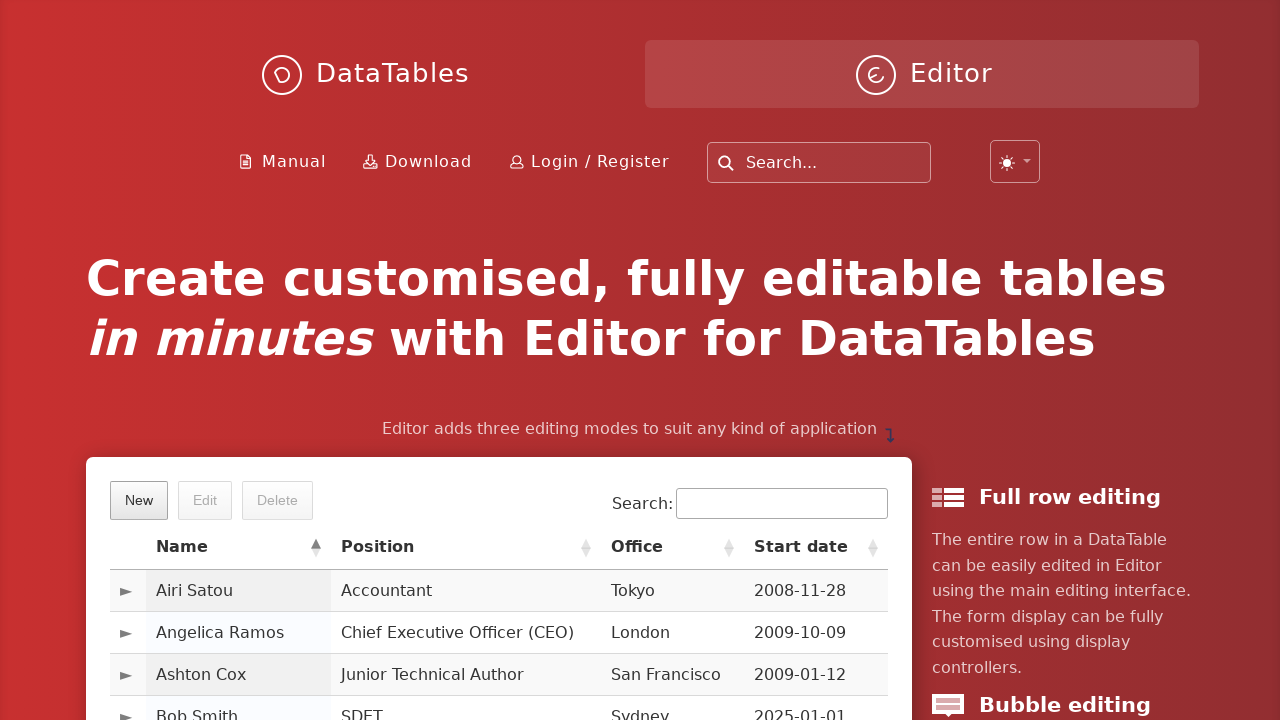

Filled search field with 'Bob' to locate new entry on input[type='search']
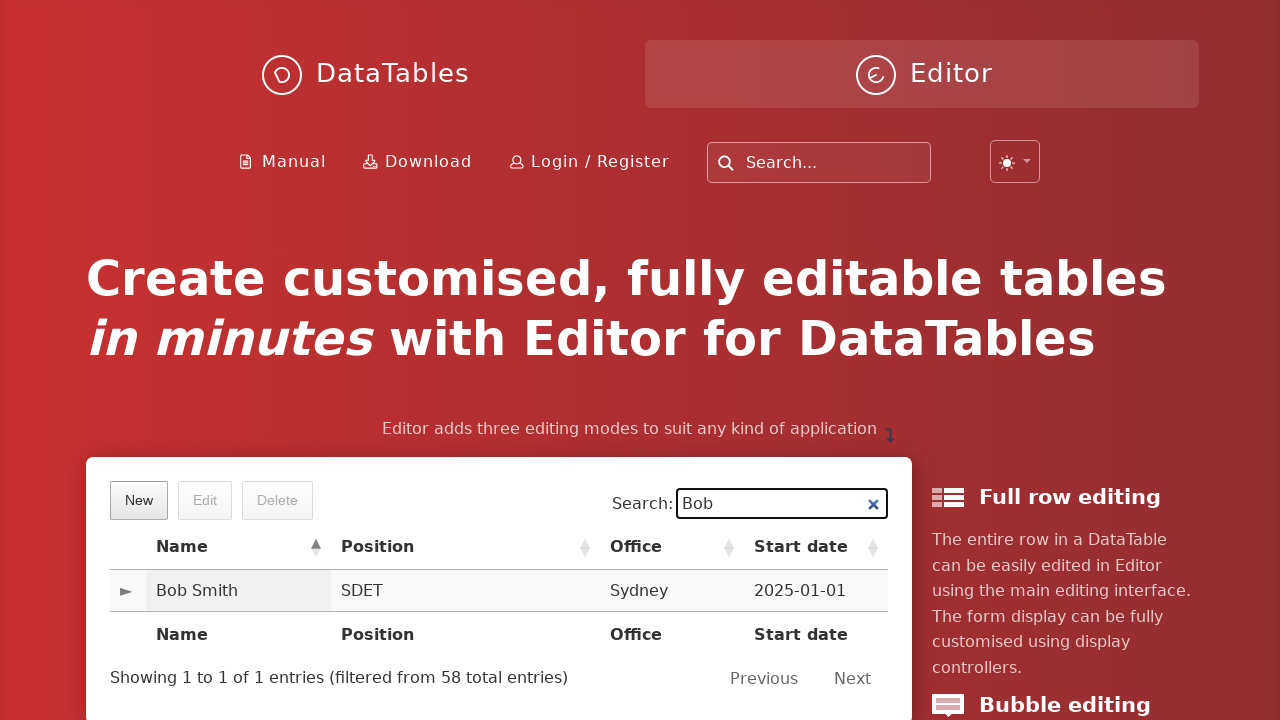

Waited 1000ms for search results to filter
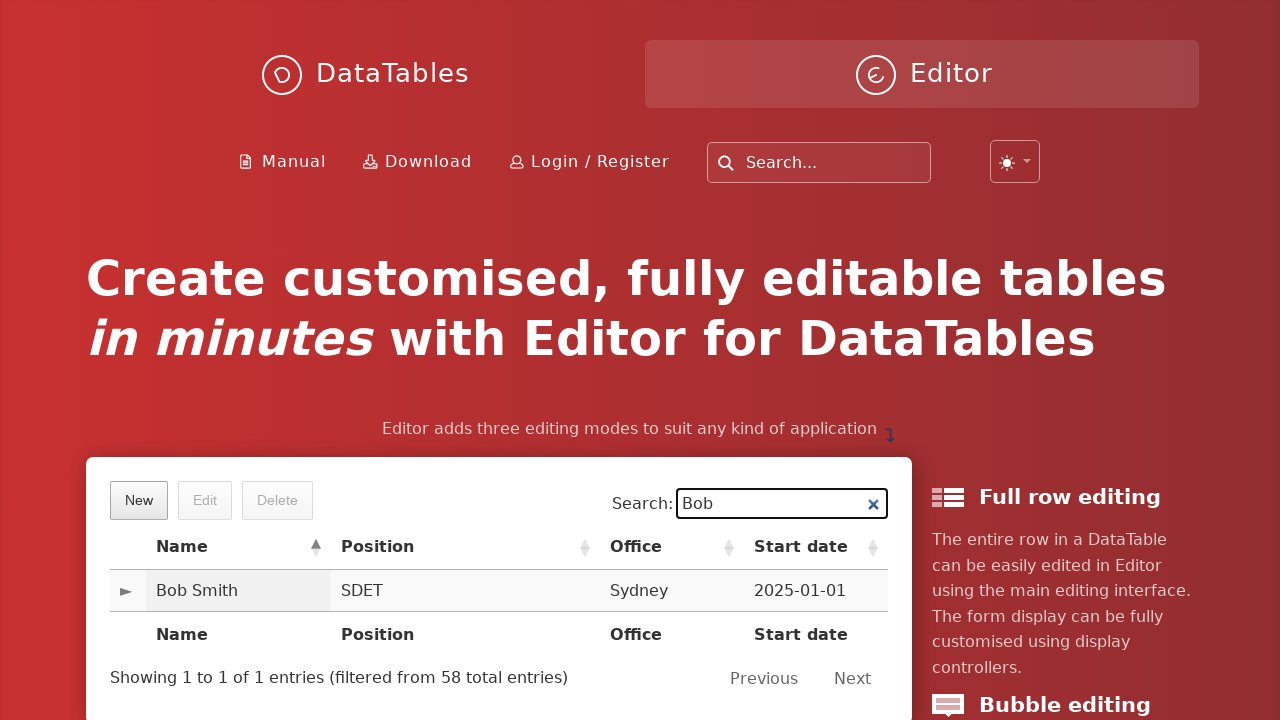

Verified 'Bob Smith' entry is present in the results
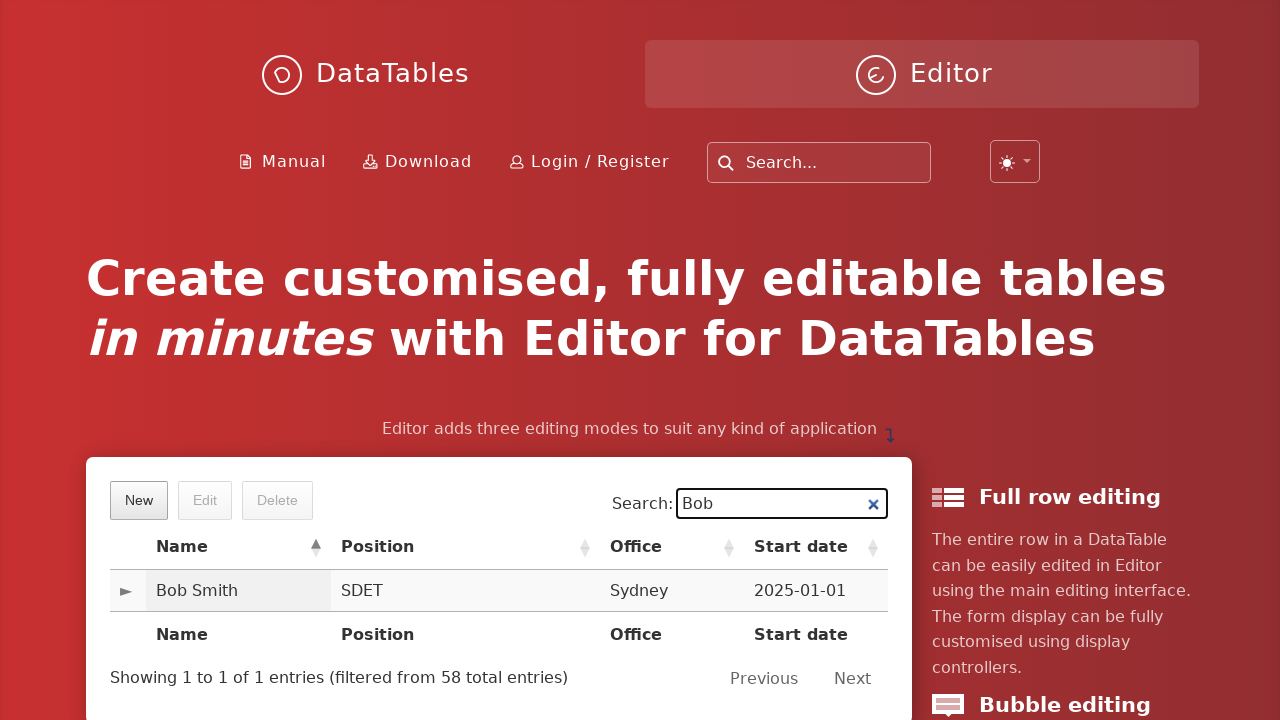

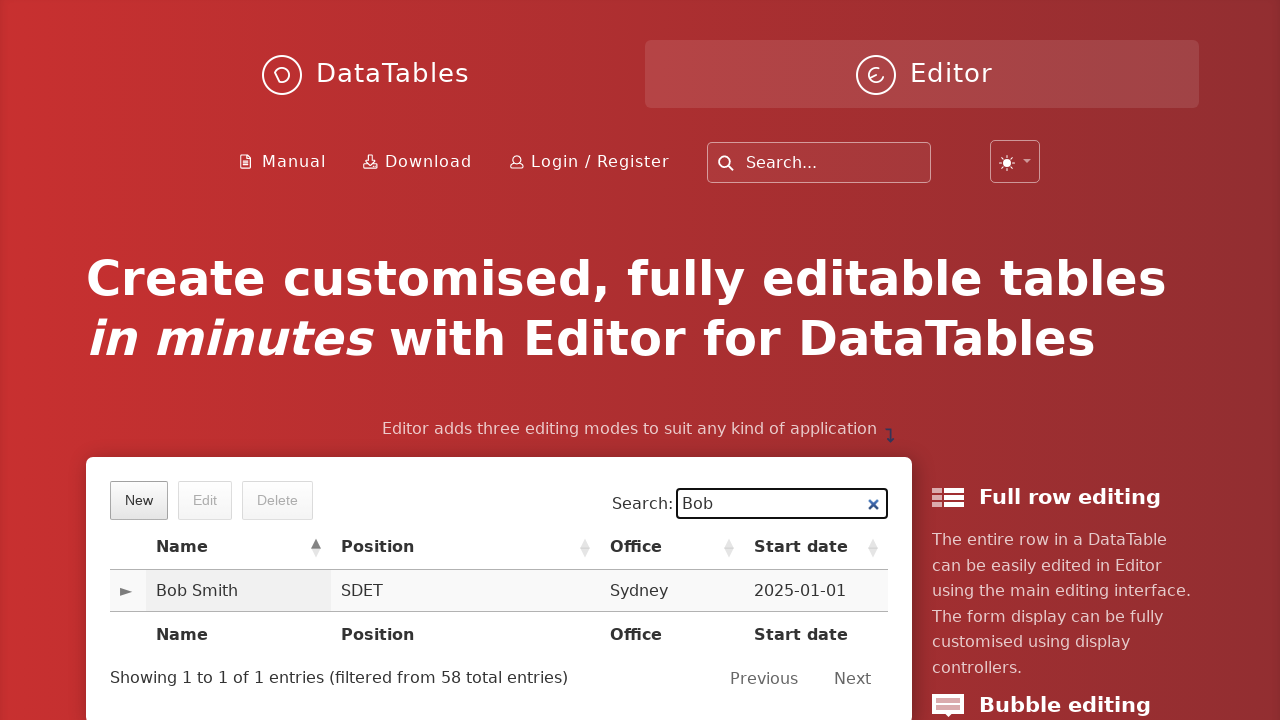